Tests mouse hover functionality by hovering over "Main Item 2" in a navigation menu to trigger any hover effects or submenus.

Starting URL: https://demoqa.com/menu/

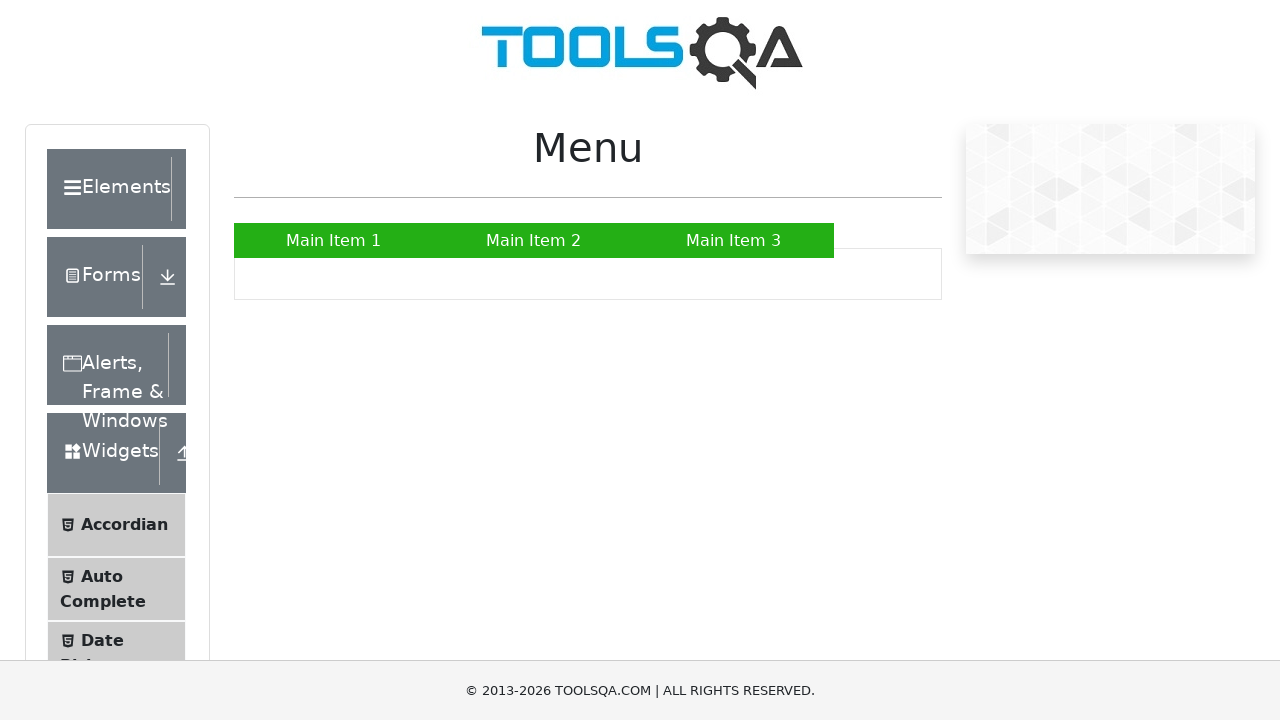

Located 'Main Item 2' menu element
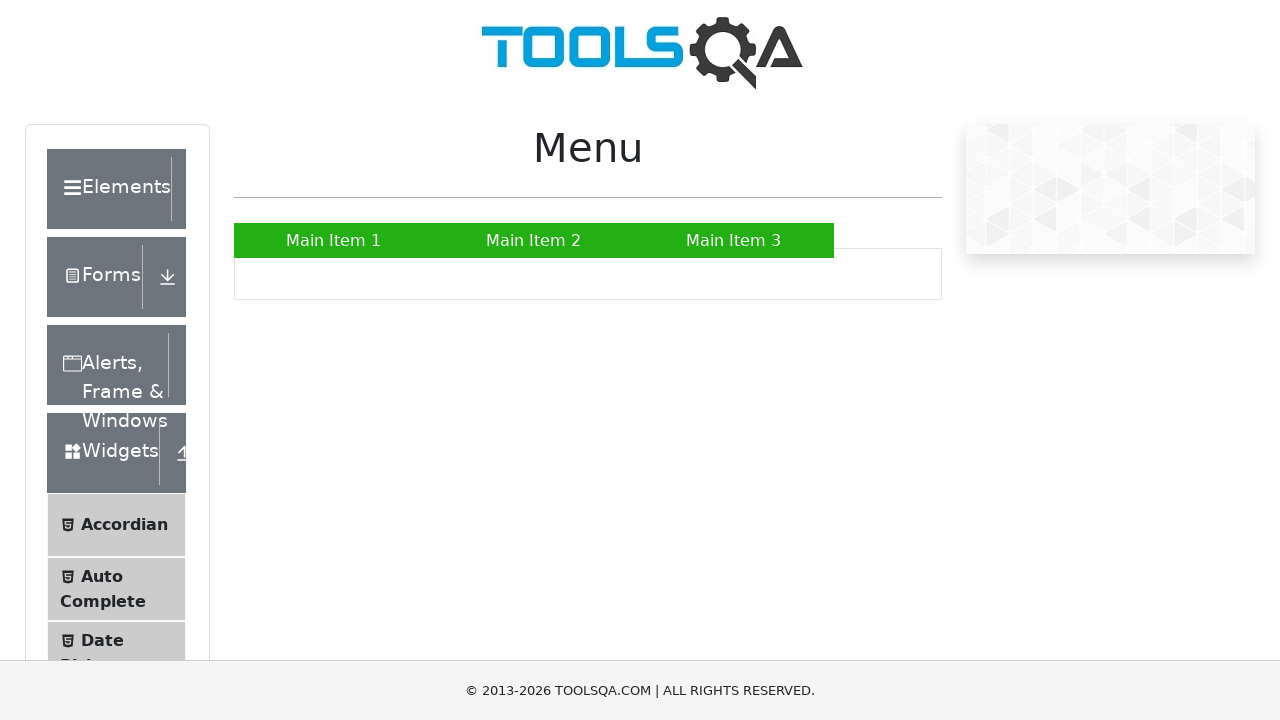

Hovered over 'Main Item 2' to trigger hover effects or submenus at (534, 240) on xpath=//a[text()='Main Item 2']
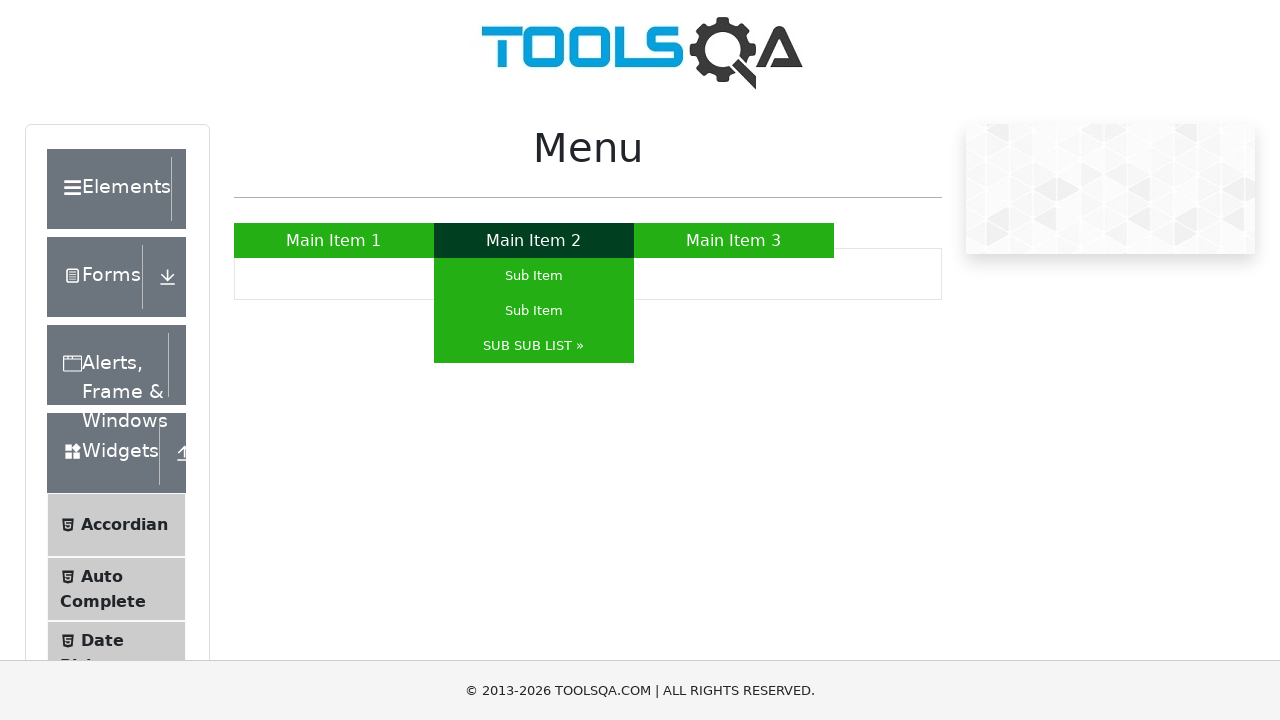

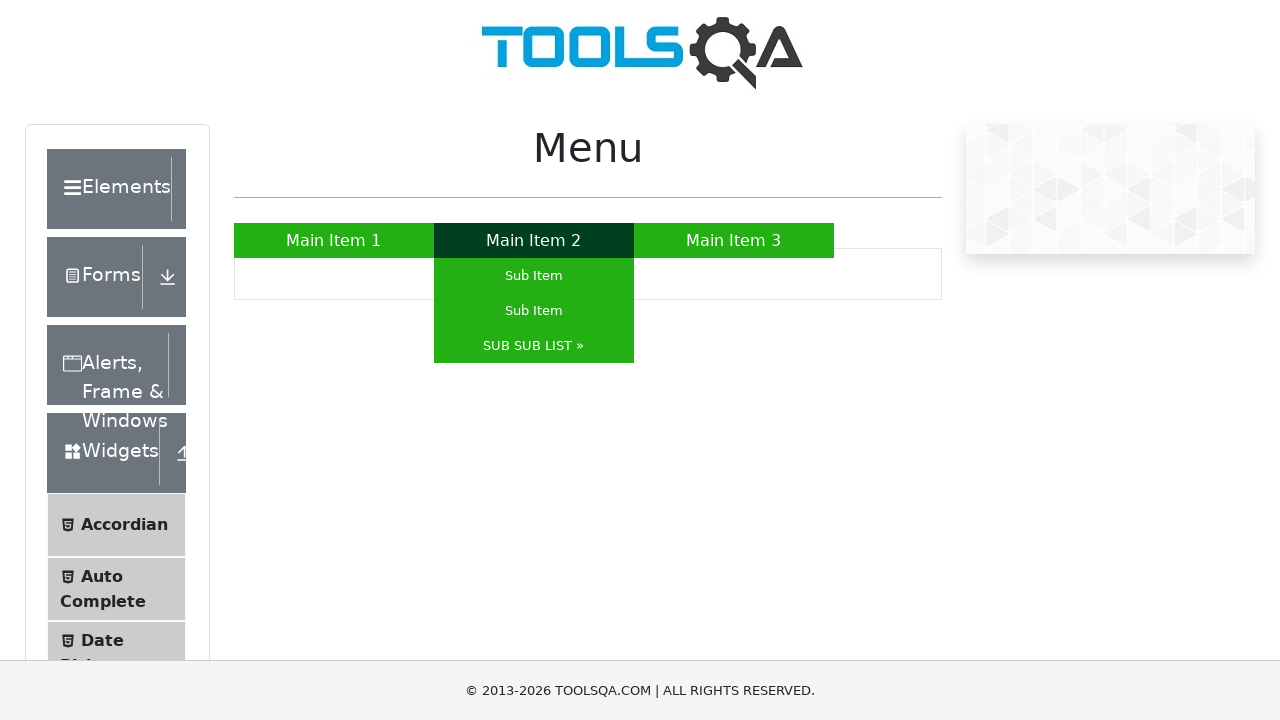